Tests JavaScript alert handling functionality by interacting with three types of alerts: simple alert, confirm dialog, and prompt dialog

Starting URL: https://the-internet.herokuapp.com/javascript_alerts

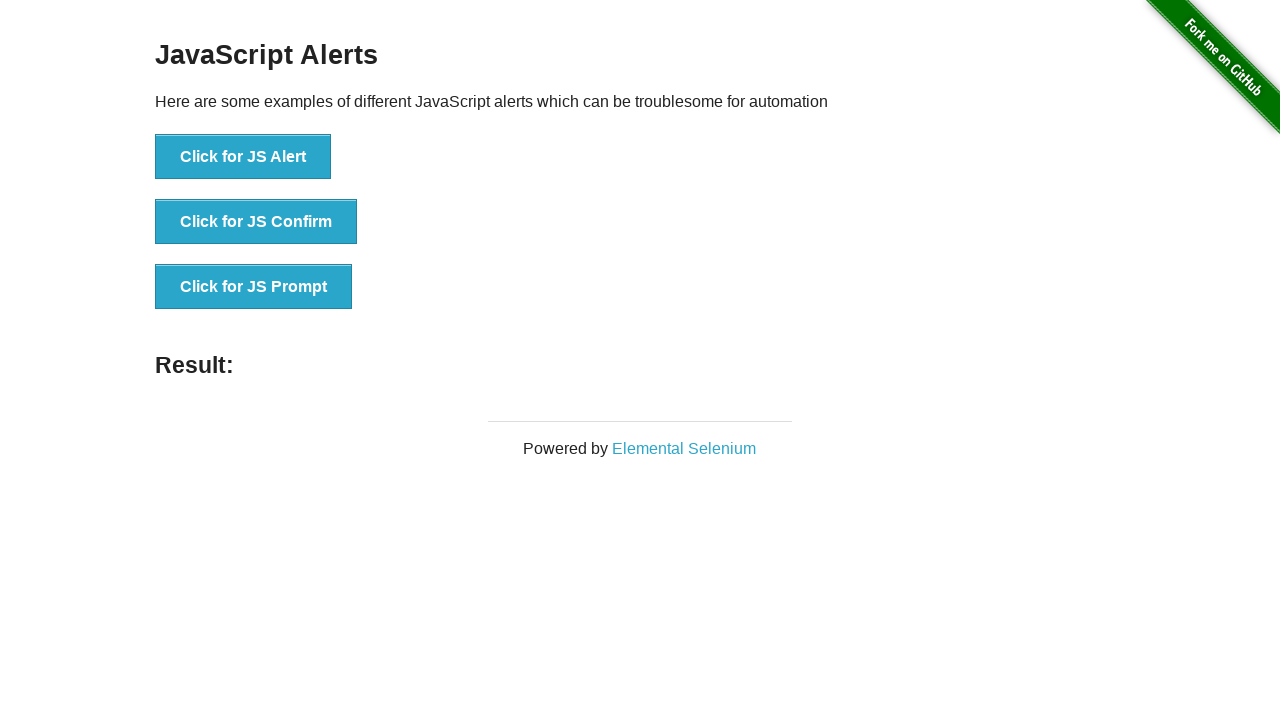

Clicked JS Alert button at (243, 157) on #content > div > ul > li:nth-child(1) > button
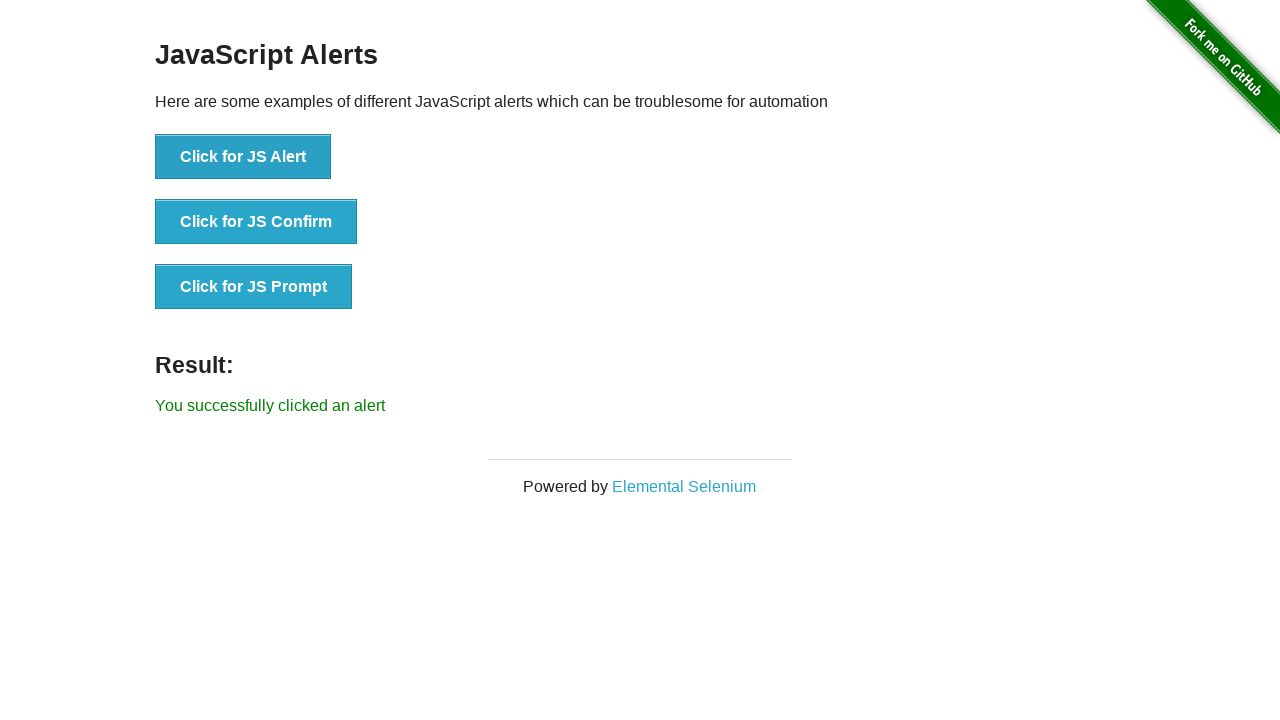

Set up dialog handler to accept simple alert
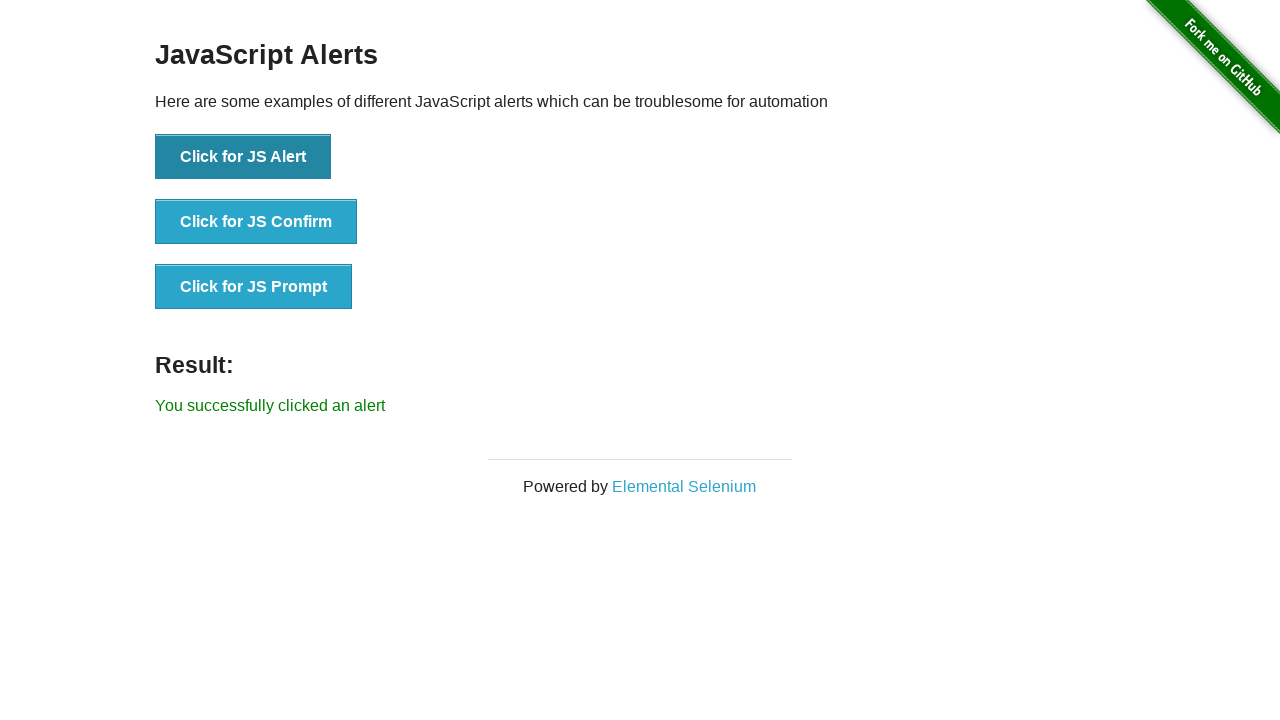

Clicked Confirm Box button at (256, 222) on #content > div > ul > li:nth-child(2) > button
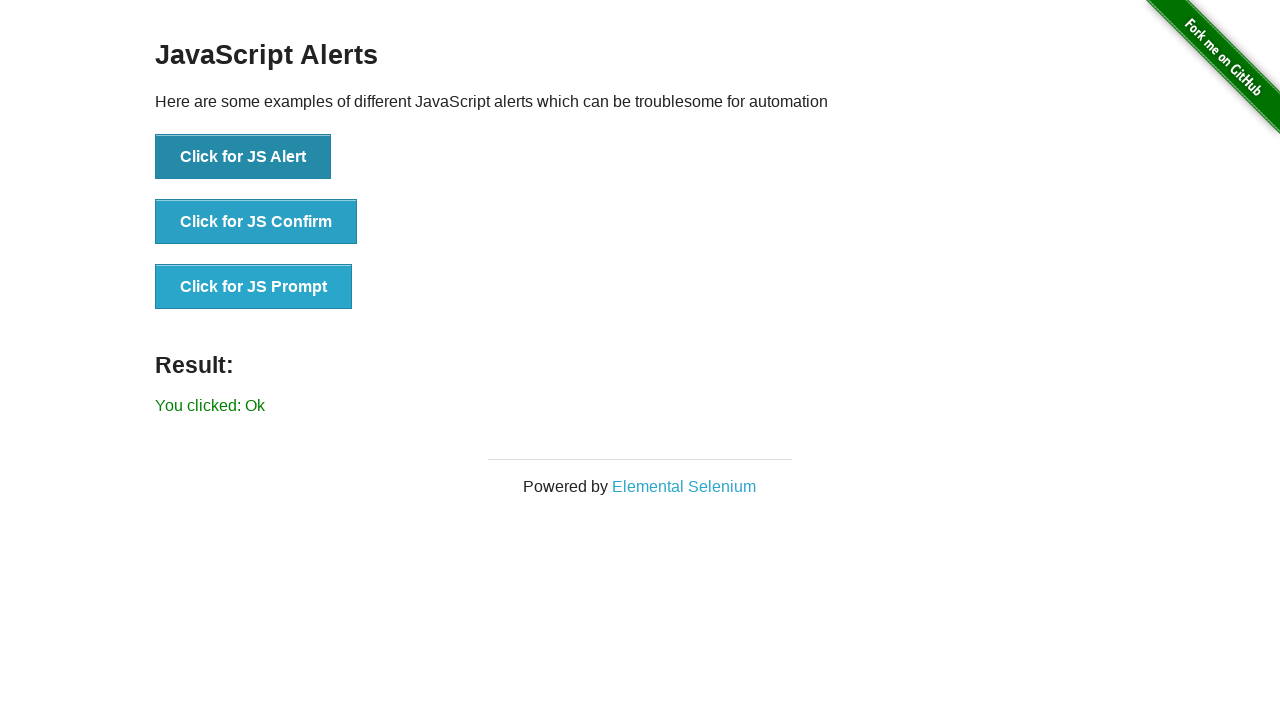

Set up dialog handler to accept confirm dialog
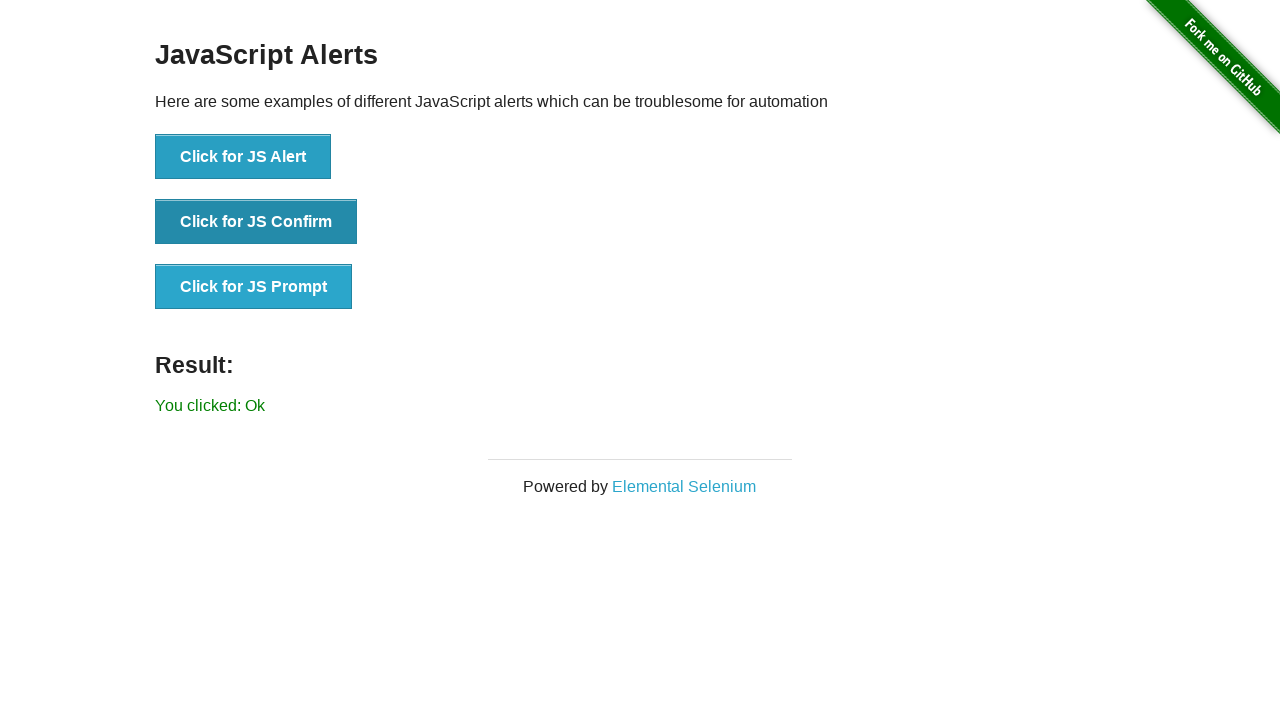

Clicked Prompt Box button at (254, 287) on #content > div > ul > li:nth-child(3) > button
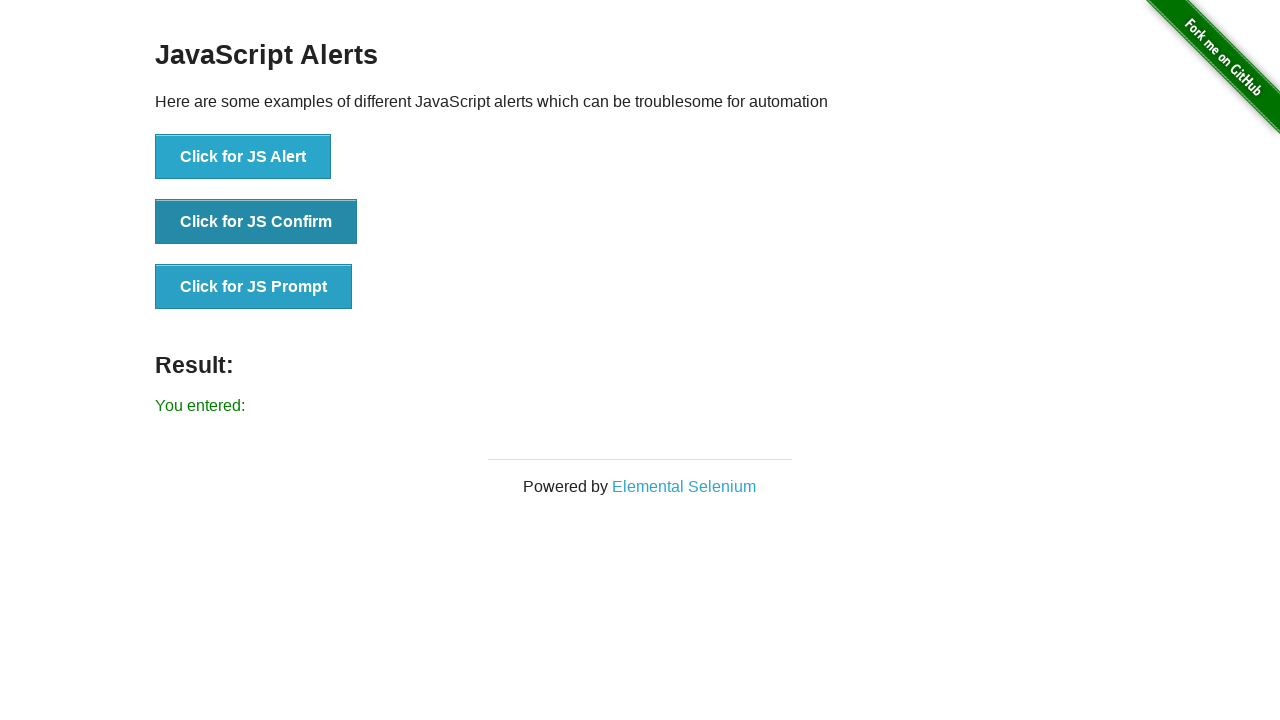

Set up dialog handler to accept prompt with input 'Arvin'
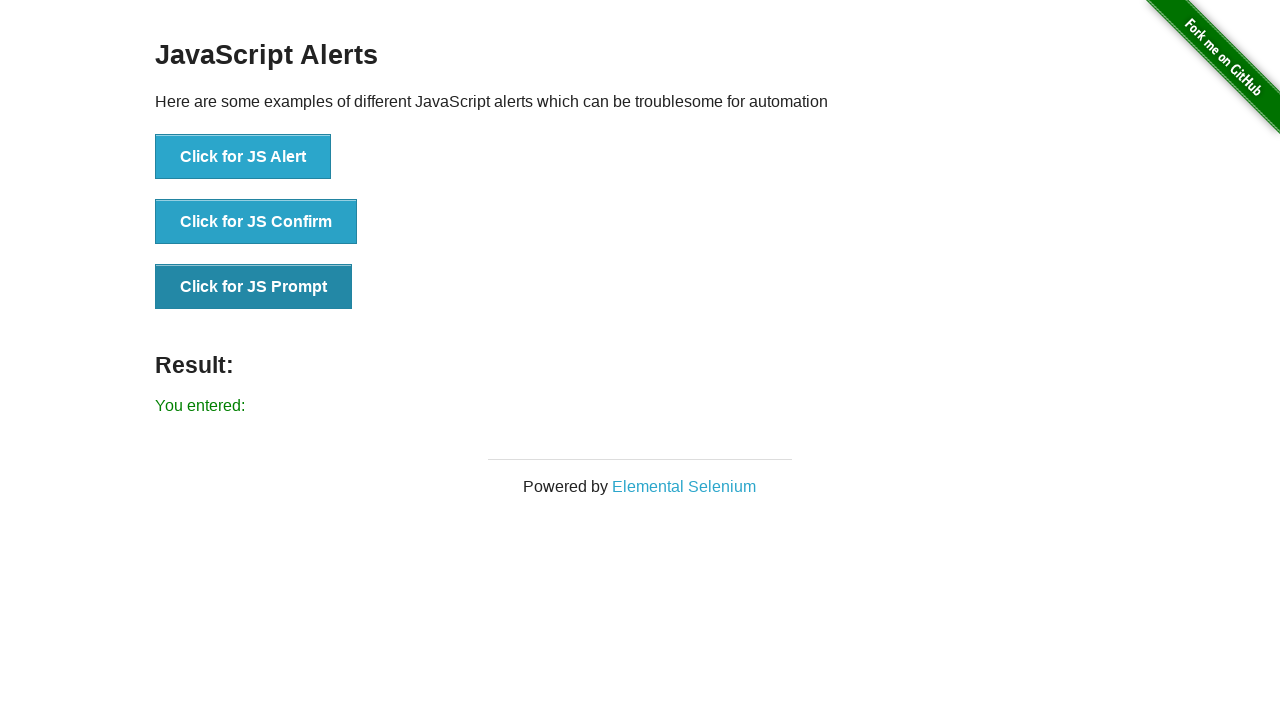

Verified result text: You entered: 
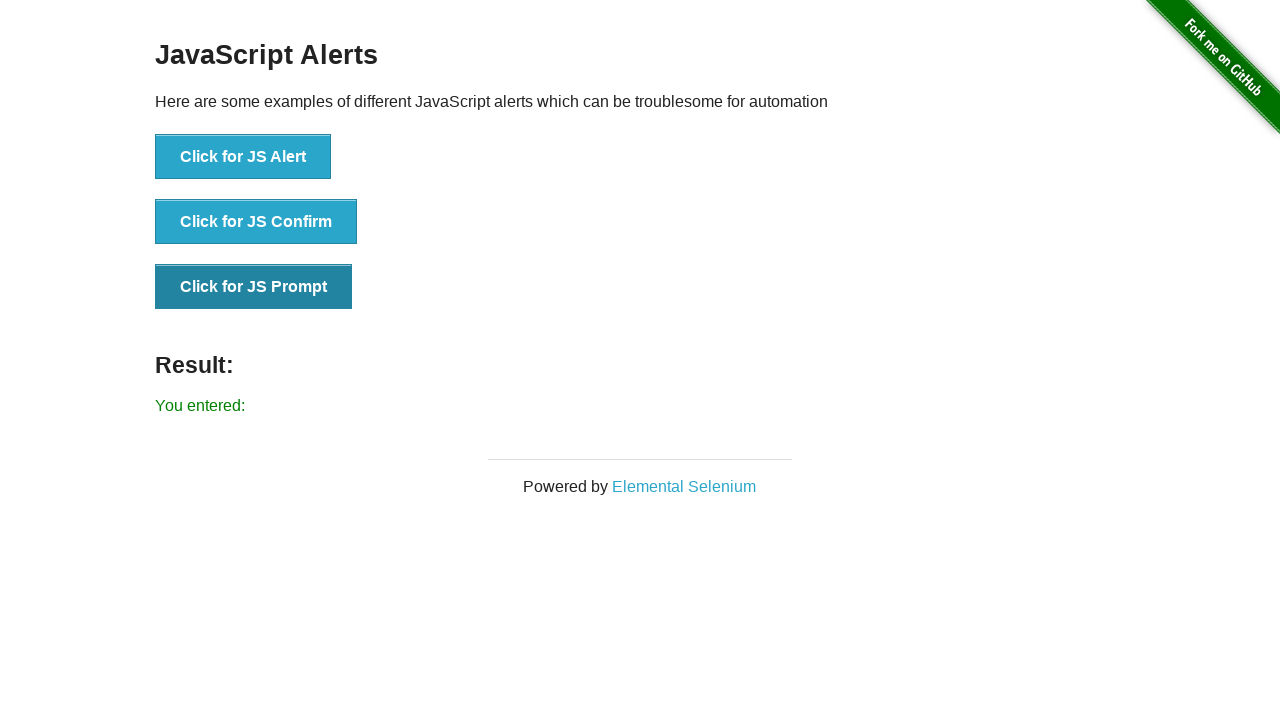

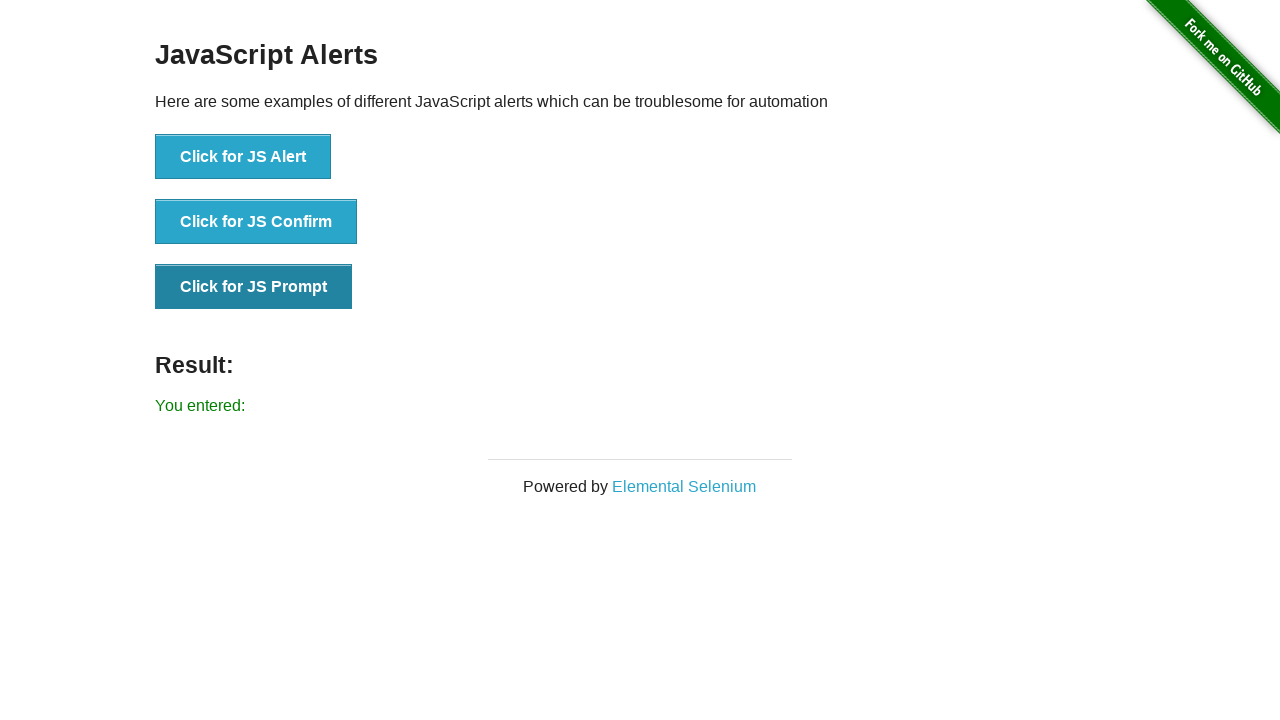